Creates a new paste on Pastebin.com by filling in the paste content, selecting expiration time, adding a title, and submitting the form.

Starting URL: https://pastebin.com

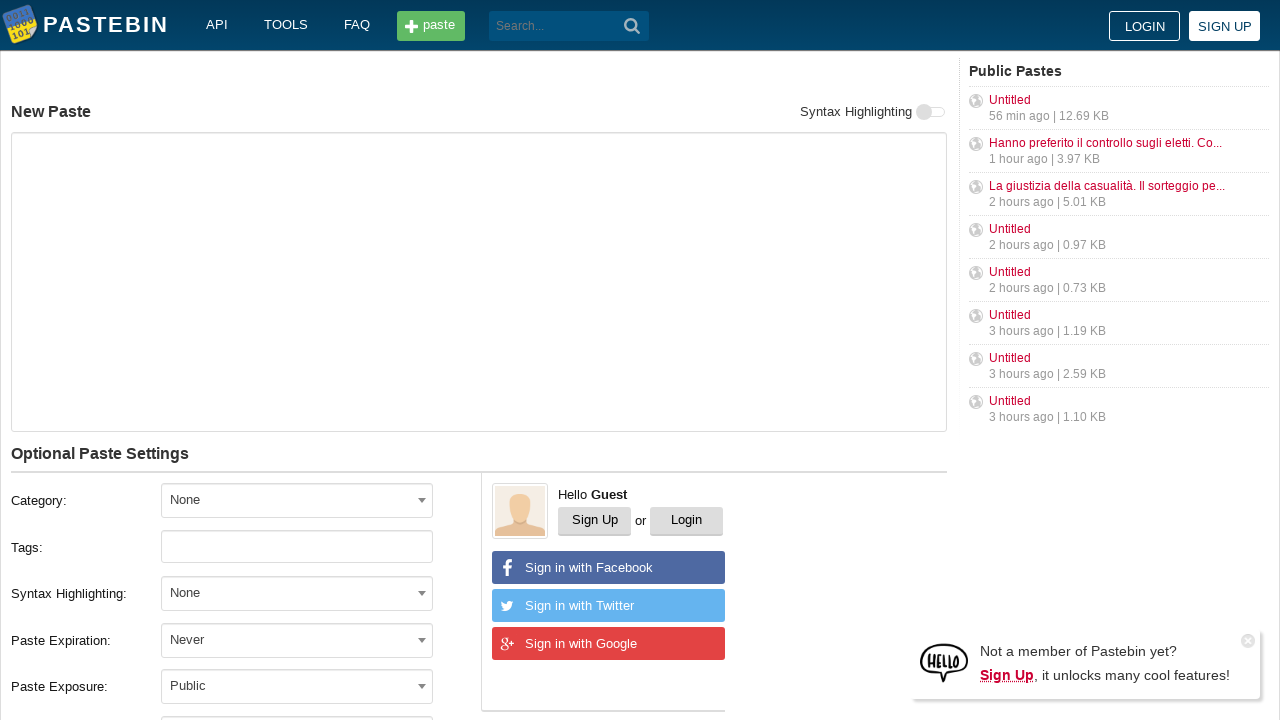

Filled paste content textarea with 'Hello from WebDriver' on #postform-text
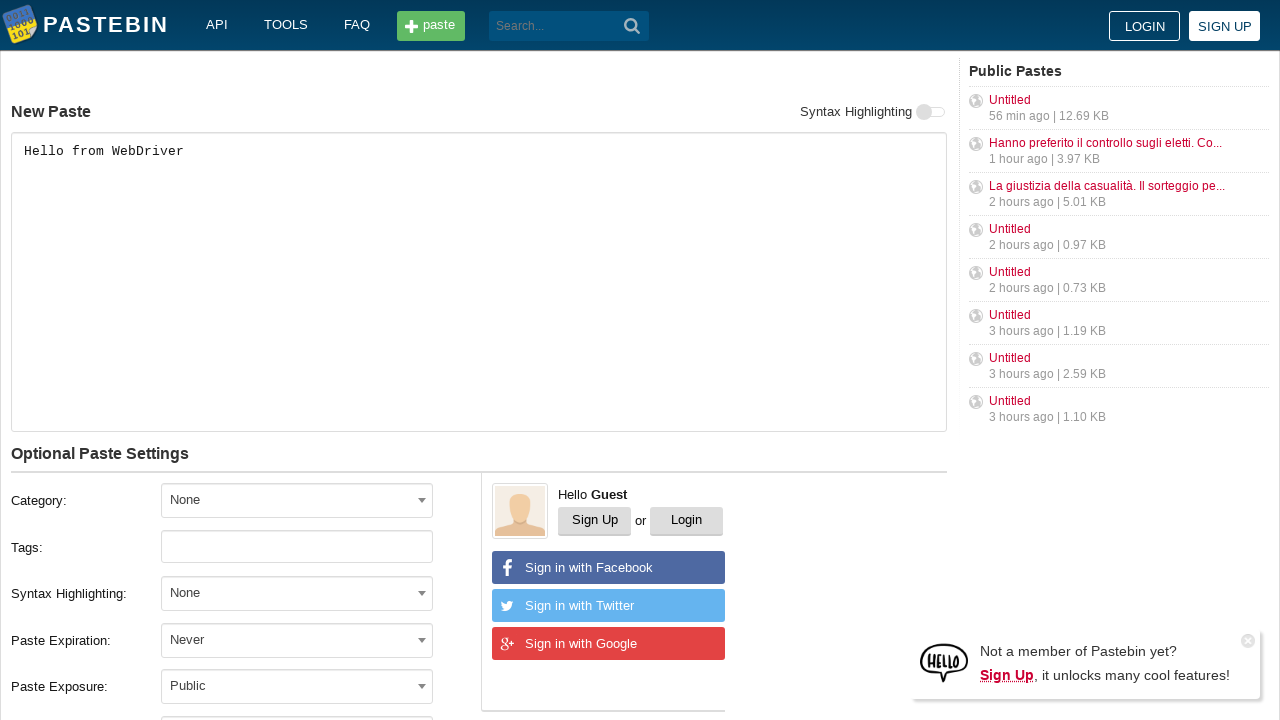

Clicked expiration time dropdown at (297, 640) on #select2-postform-expiration-container
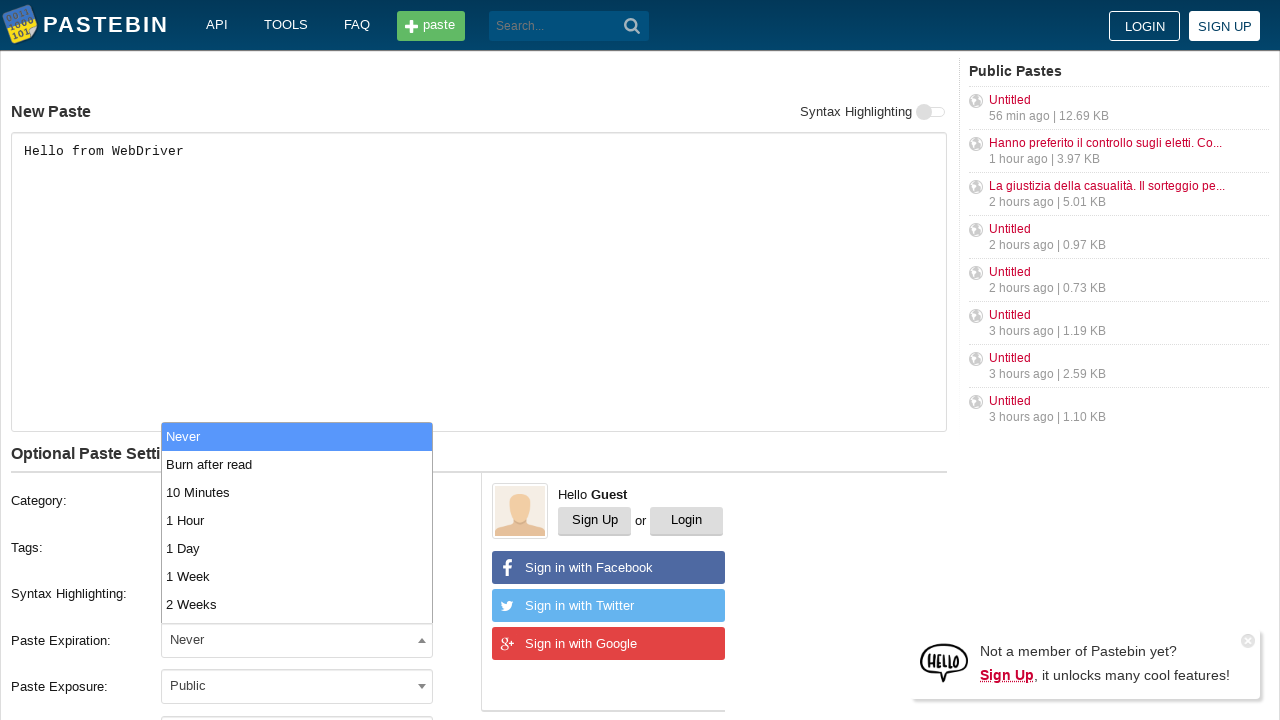

Selected '10 Minutes' expiration time at (297, 492) on li:has-text('10 Minutes')
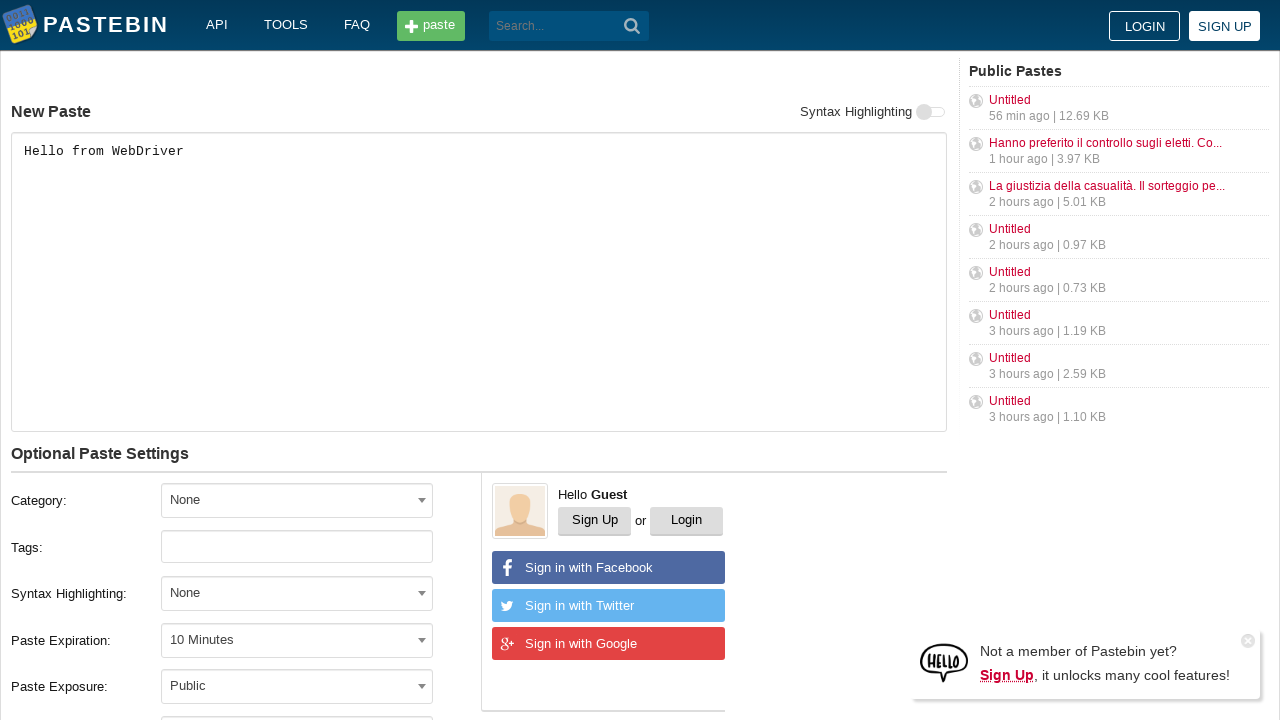

Filled paste title field with 'helloweb' on #postform-name
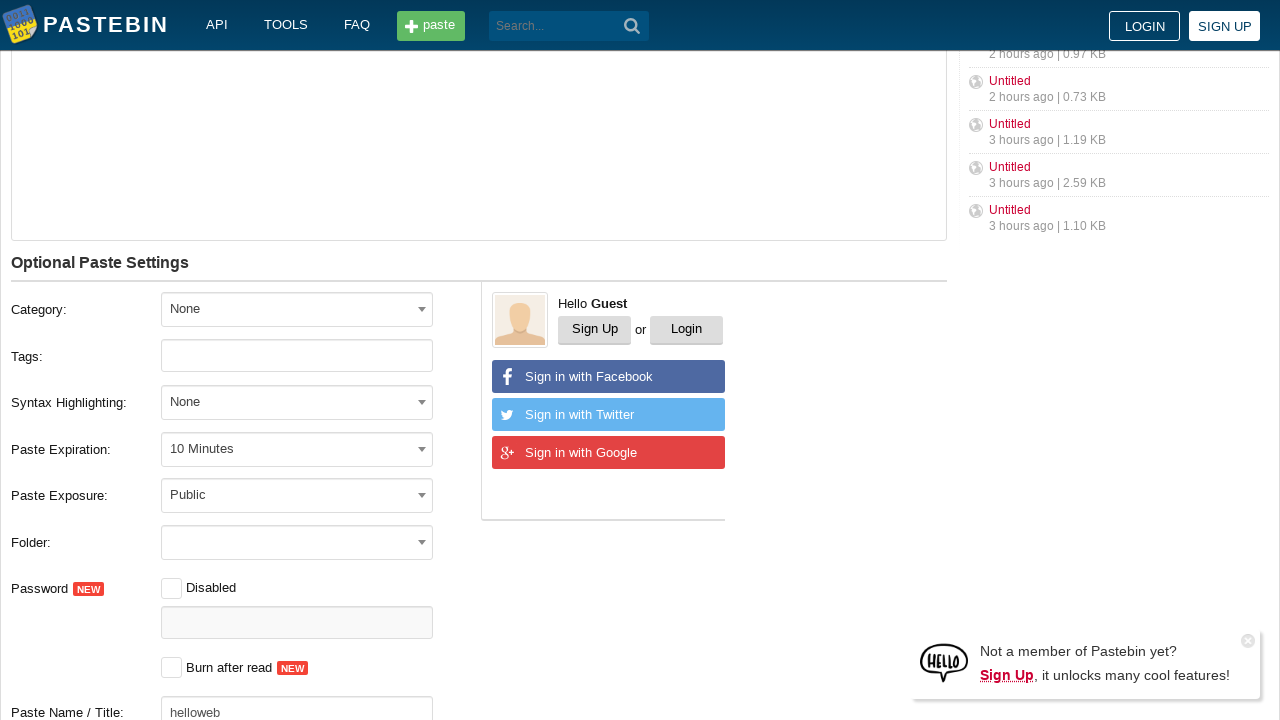

Clicked create new paste submit button at (632, 26) on button[type='submit']
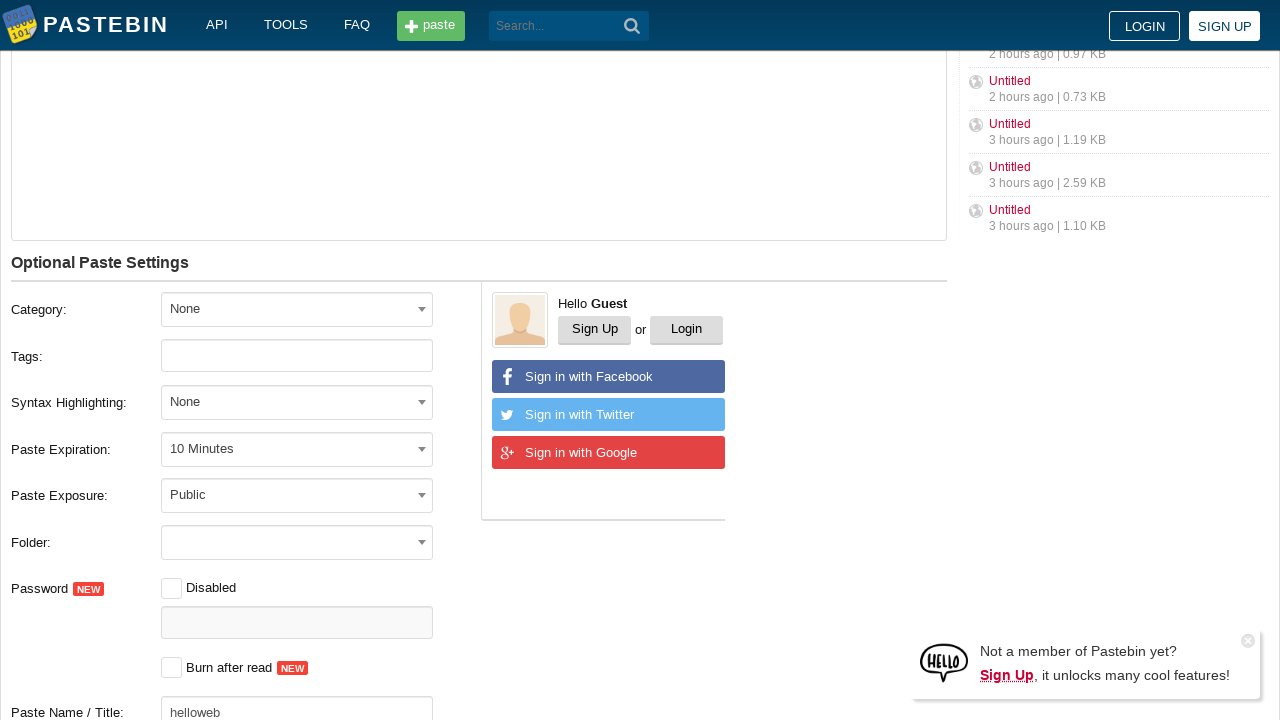

Paste created successfully and redirected to new paste page
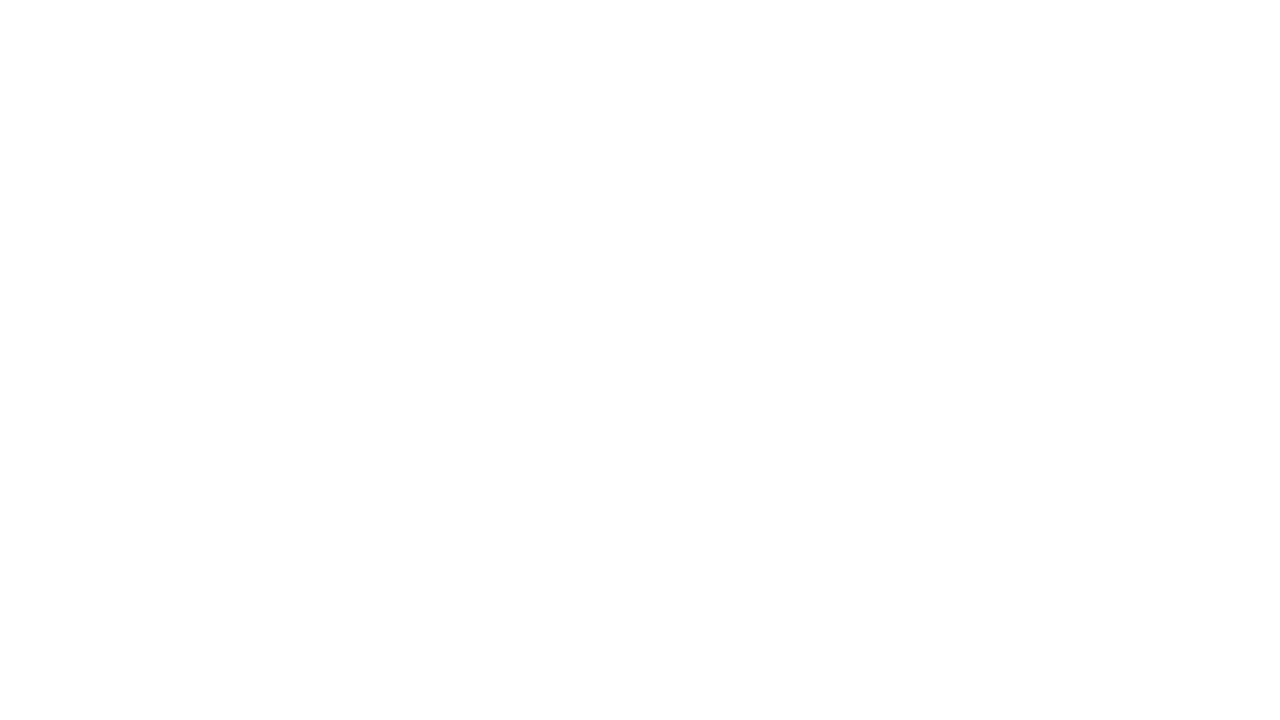

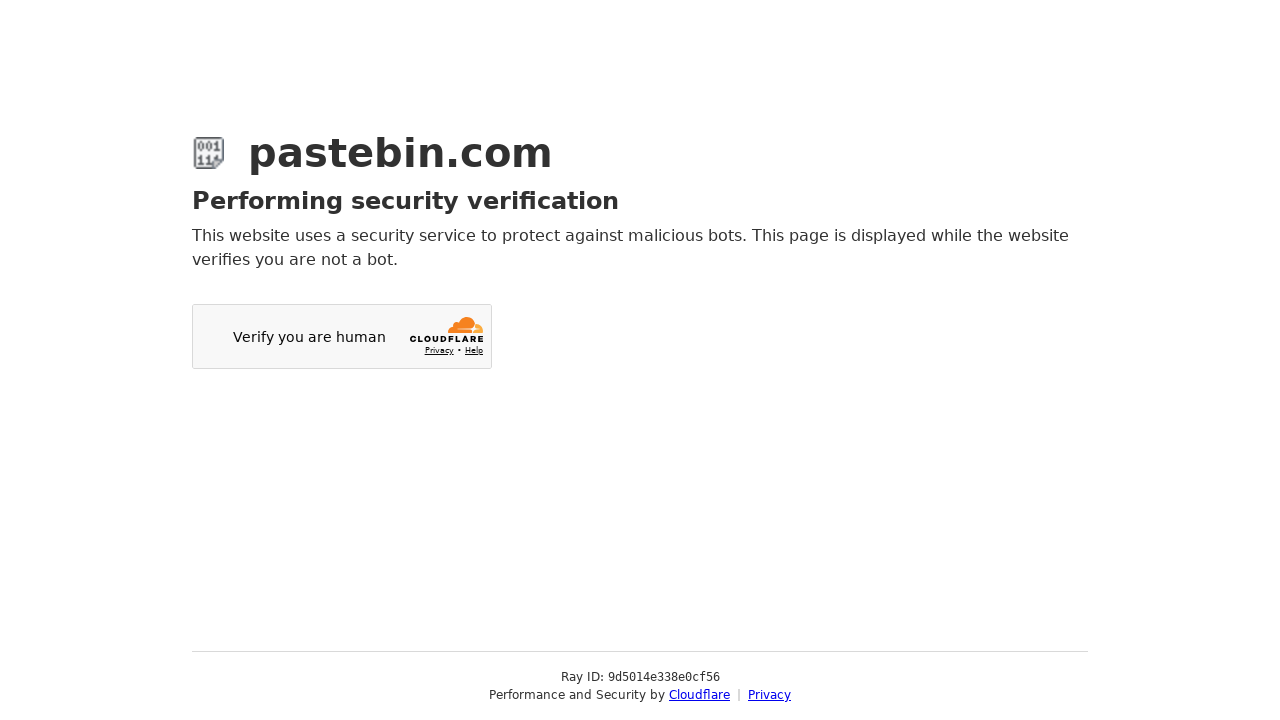